Tests that 'Clear completed' button is hidden when there are no completed items.

Starting URL: https://demo.playwright.dev/todomvc

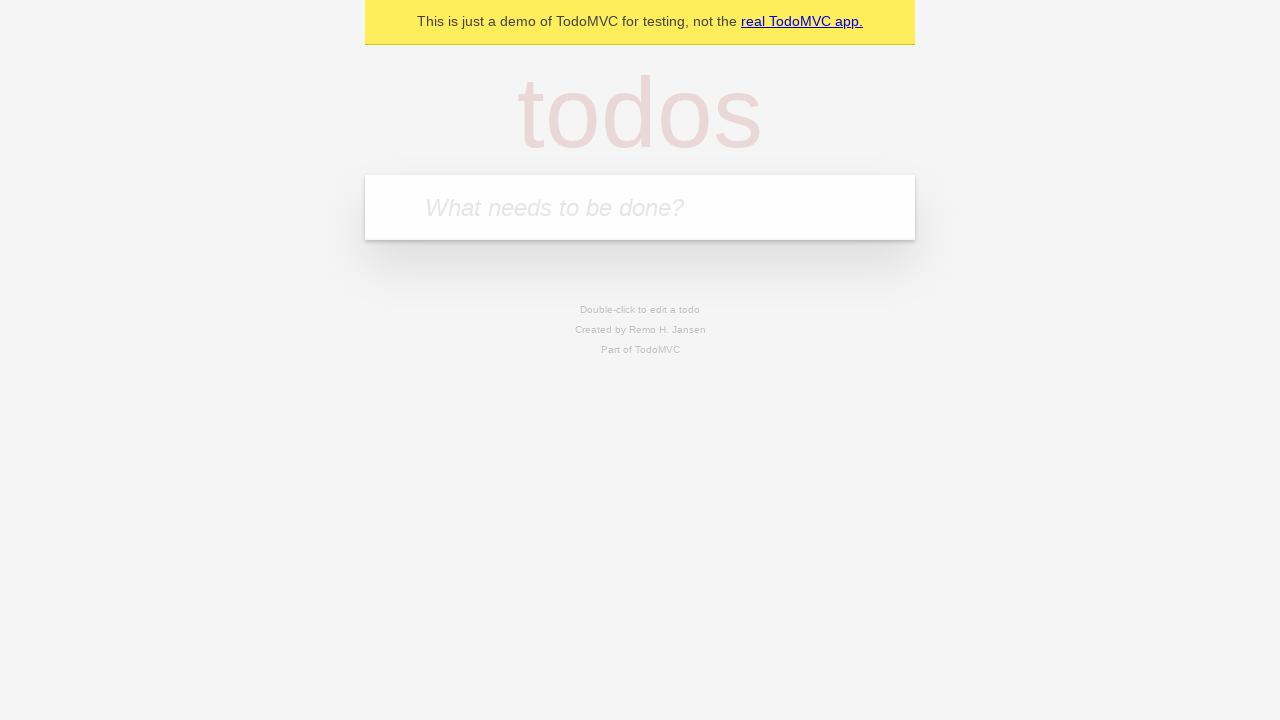

Filled new todo input with 'buy some cheese' on .new-todo
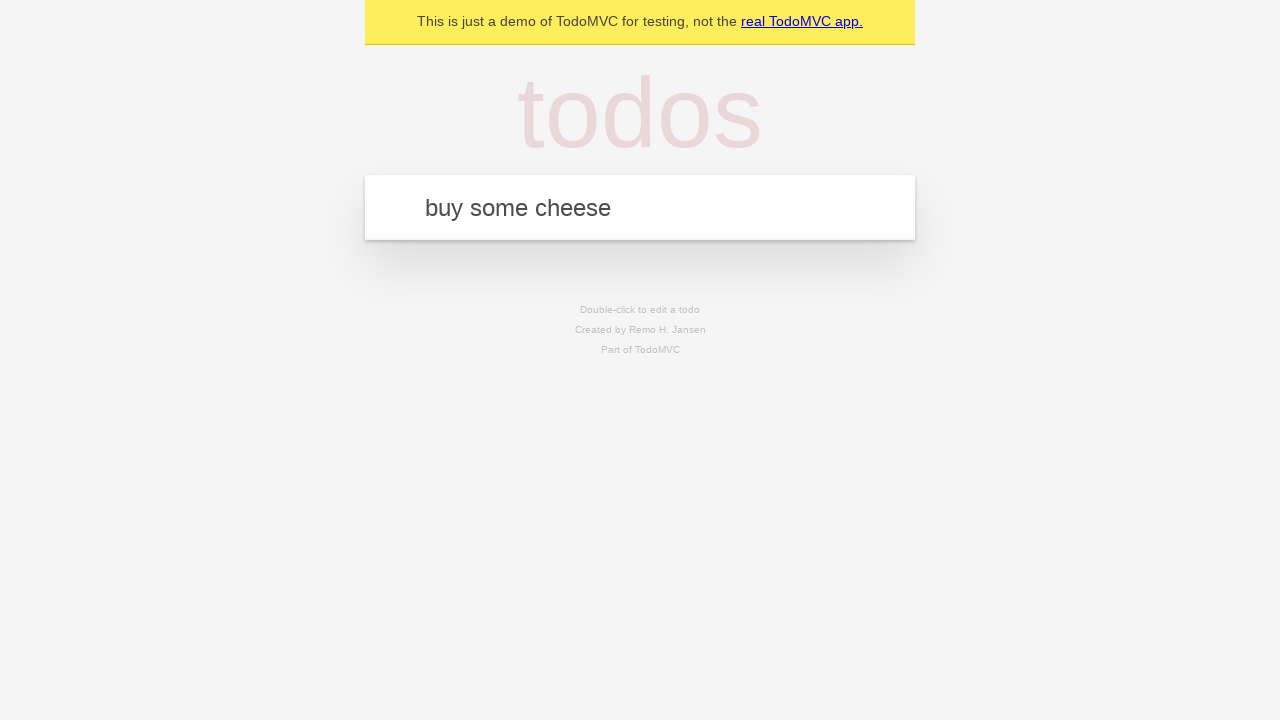

Pressed Enter to add first todo on .new-todo
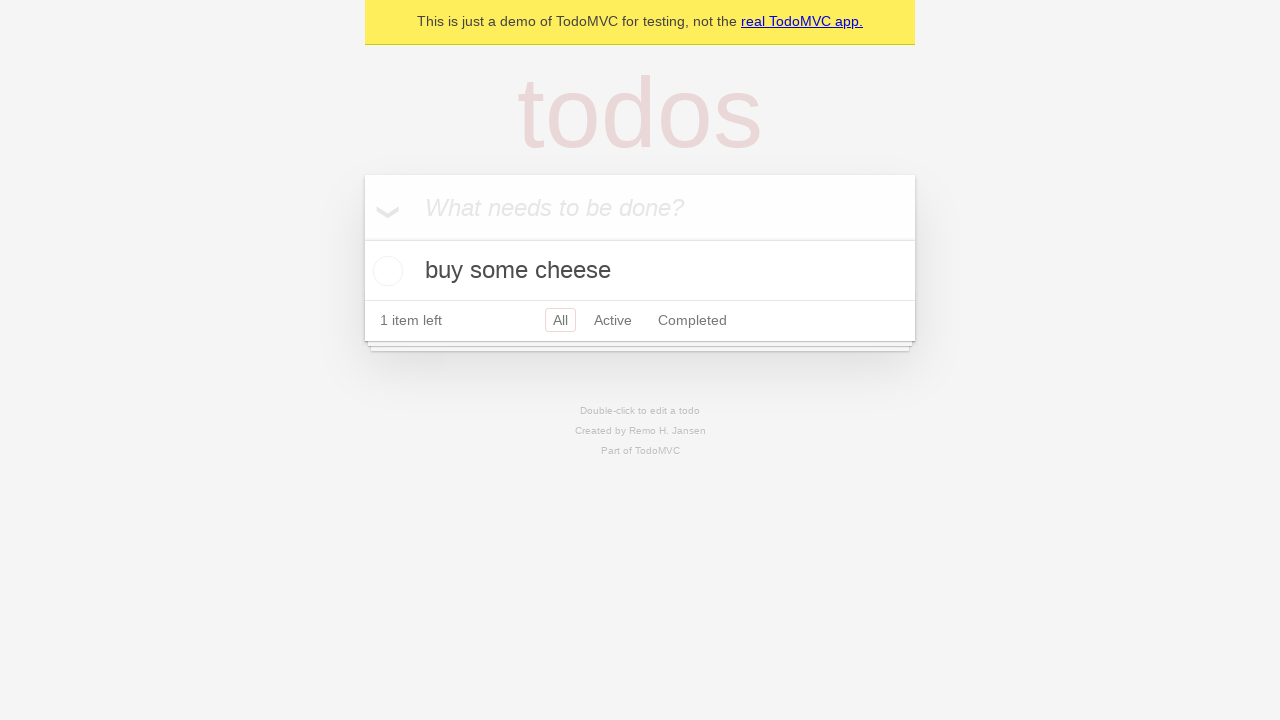

Filled new todo input with 'feed the cat' on .new-todo
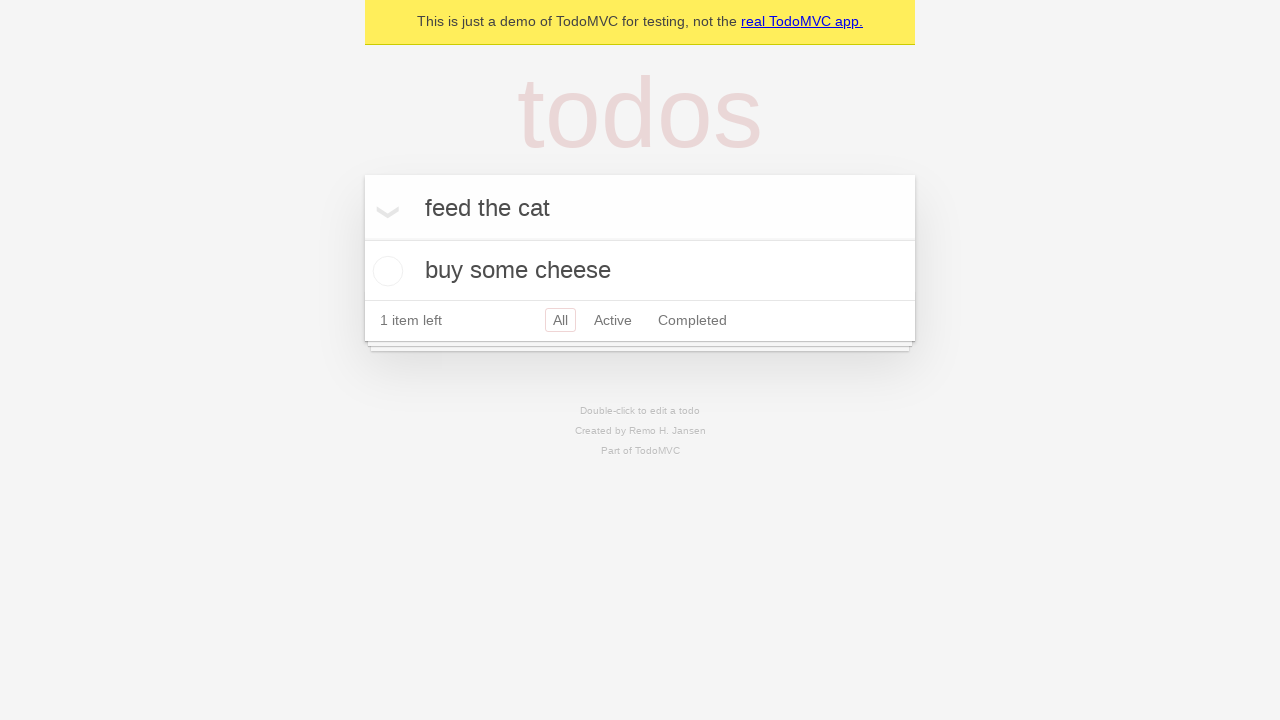

Pressed Enter to add second todo on .new-todo
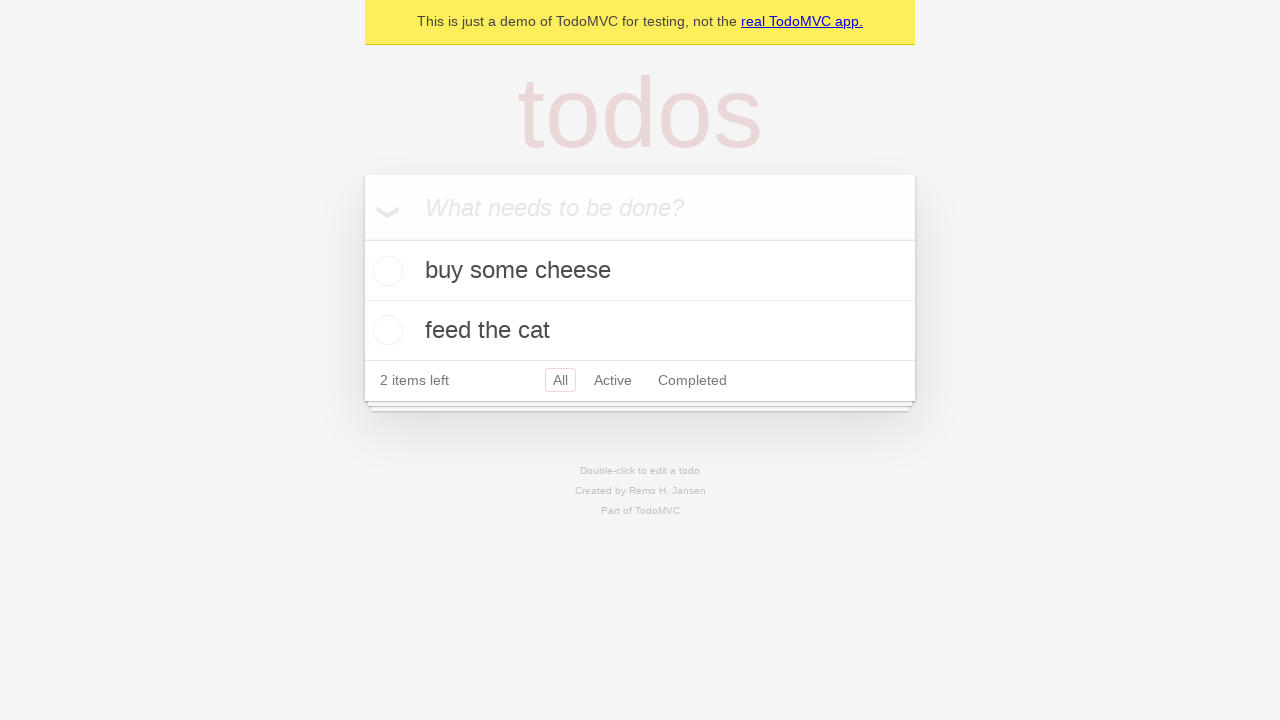

Filled new todo input with 'book a doctors appointment' on .new-todo
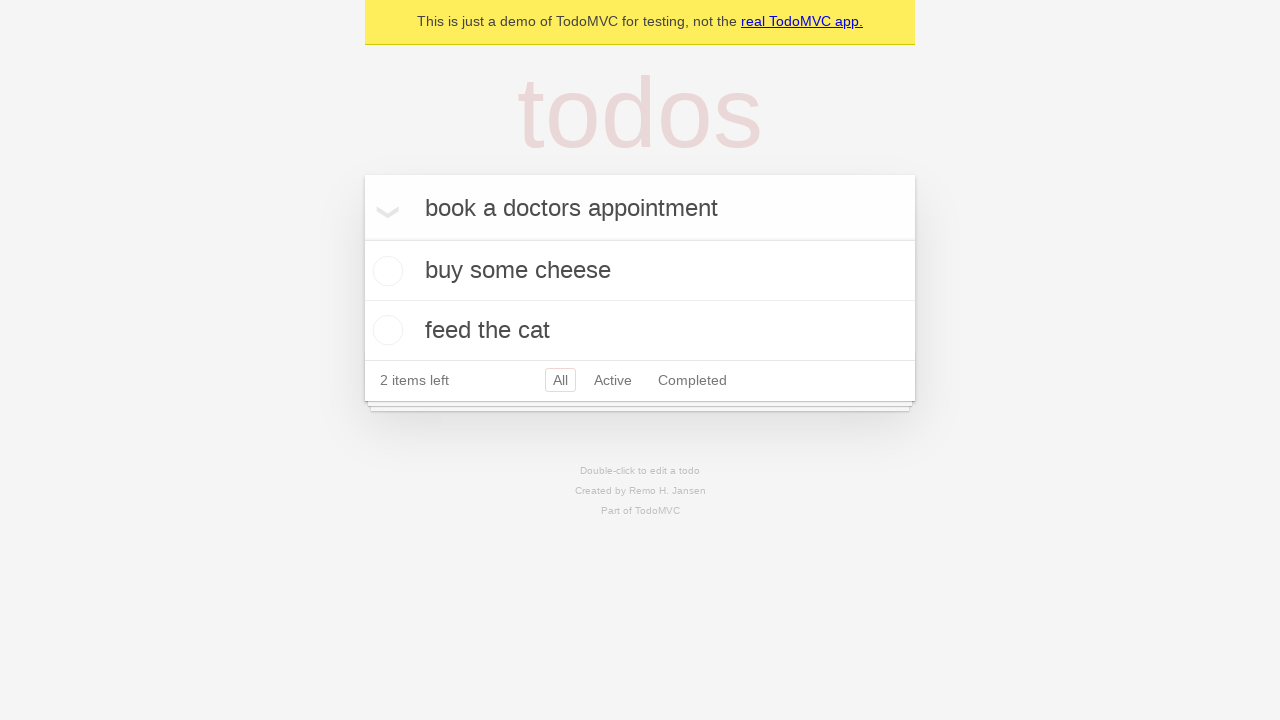

Pressed Enter to add third todo on .new-todo
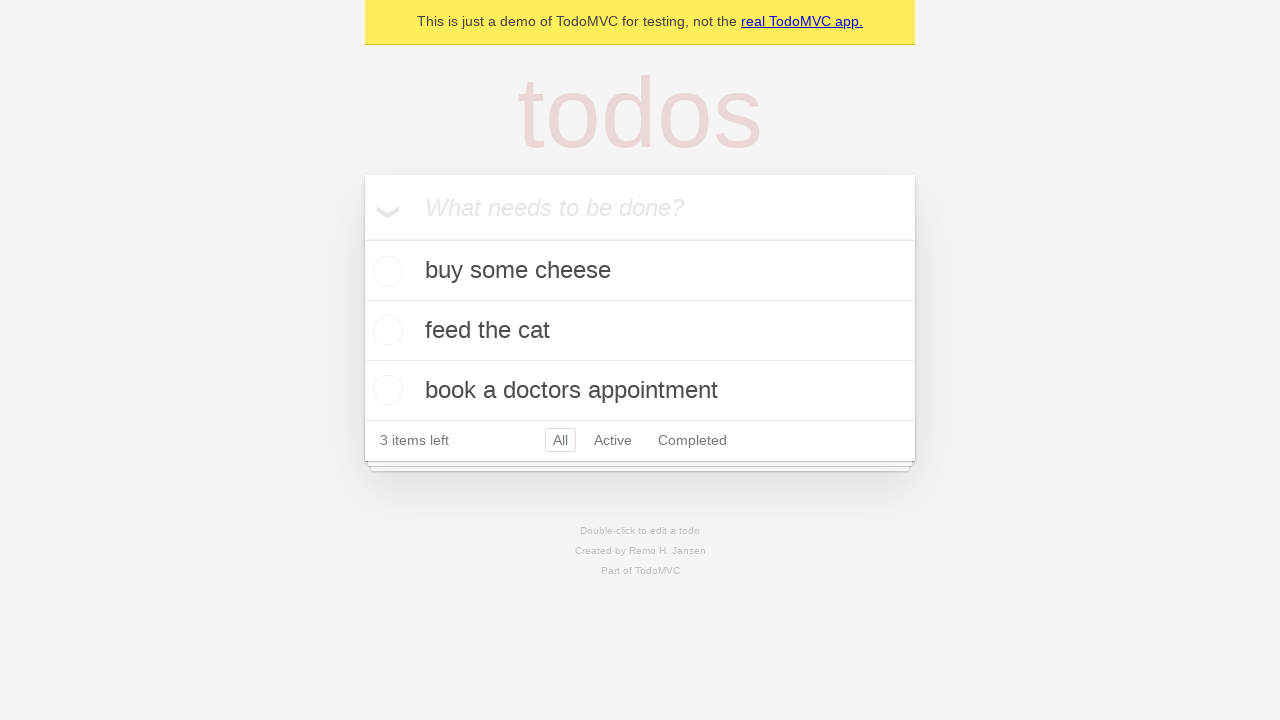

Checked first todo item as completed at (385, 271) on .todo-list li .toggle >> nth=0
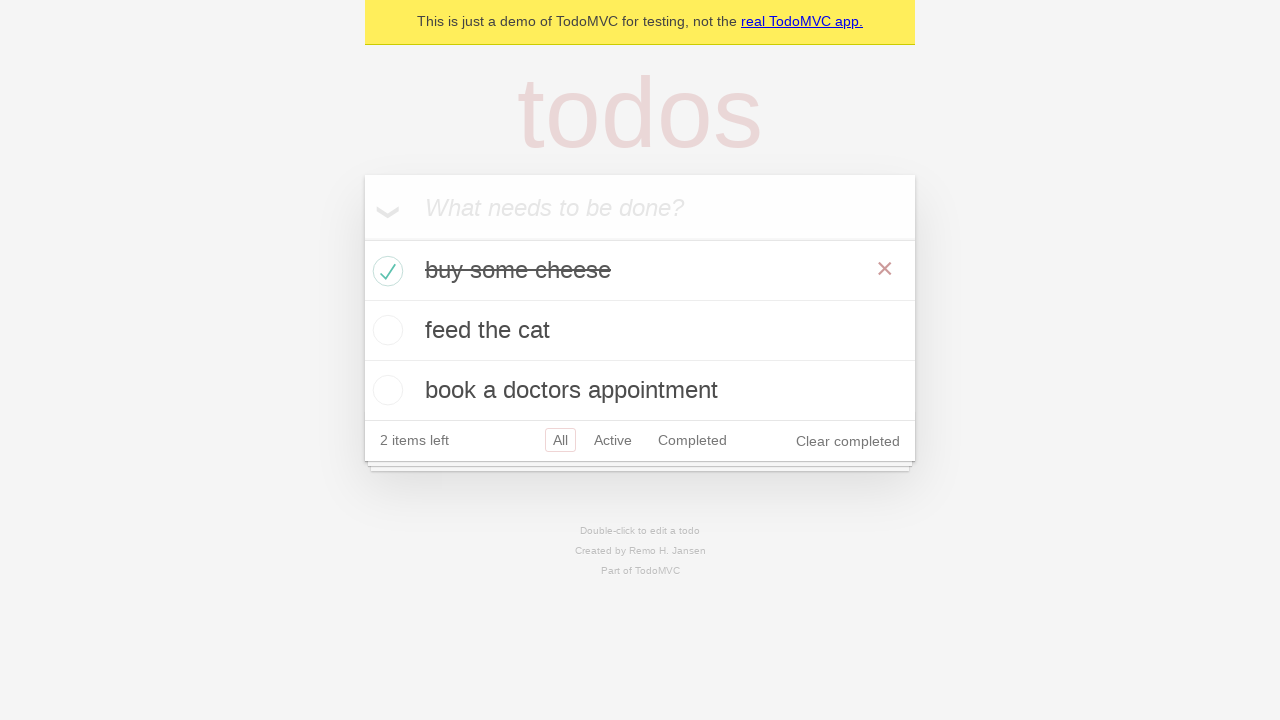

Clicked 'Clear completed' button to remove completed items at (848, 441) on .clear-completed
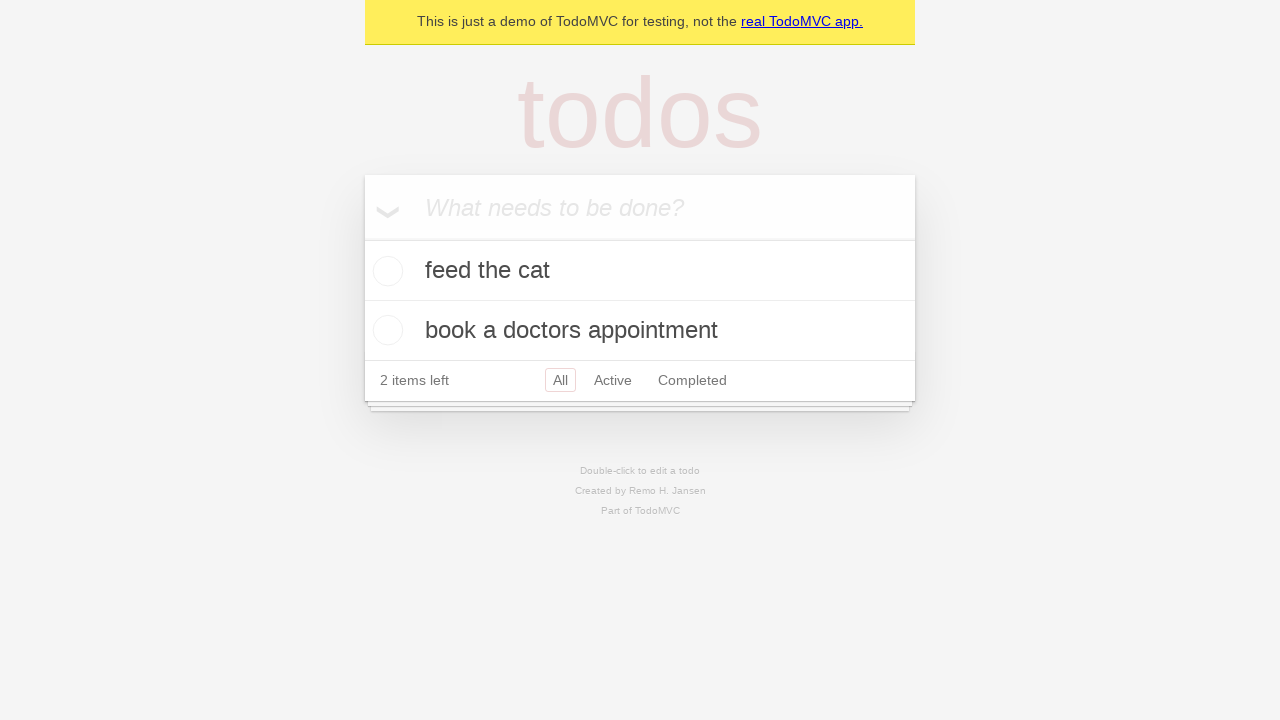

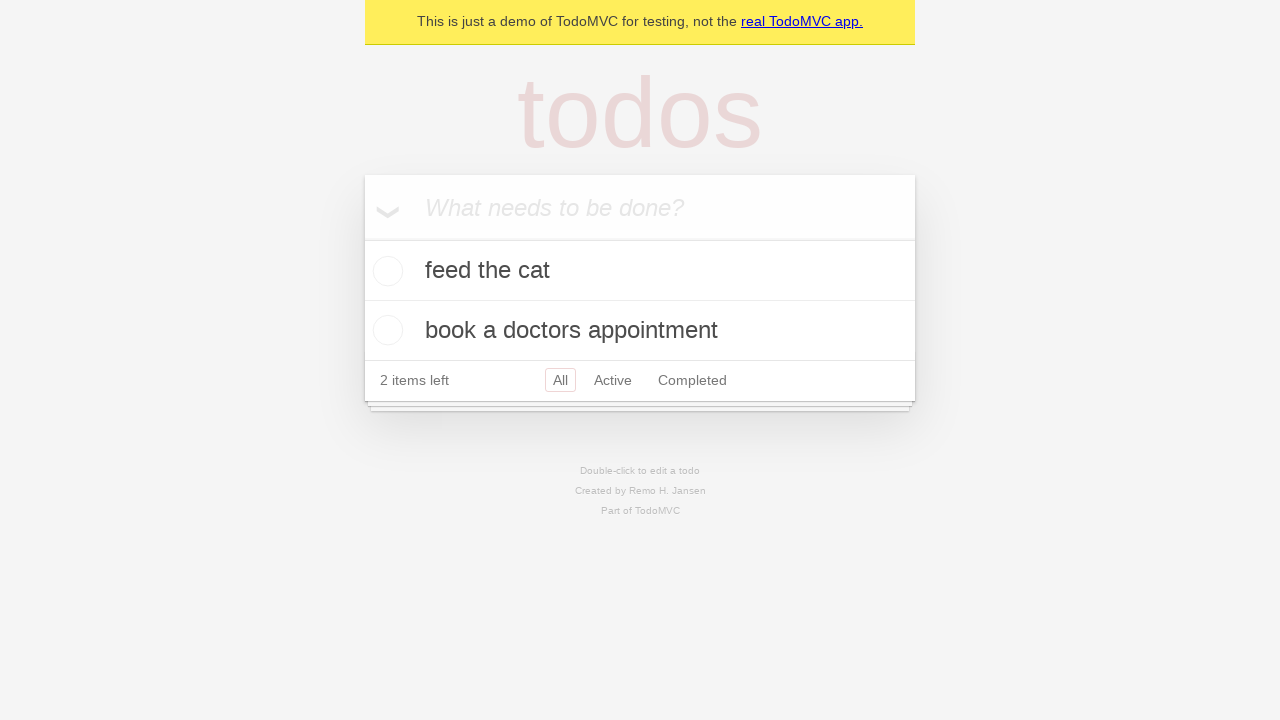